Tests context menu functionality by right-clicking on a designated area and accepting the alert dialog

Starting URL: http://the-internet.herokuapp.com/

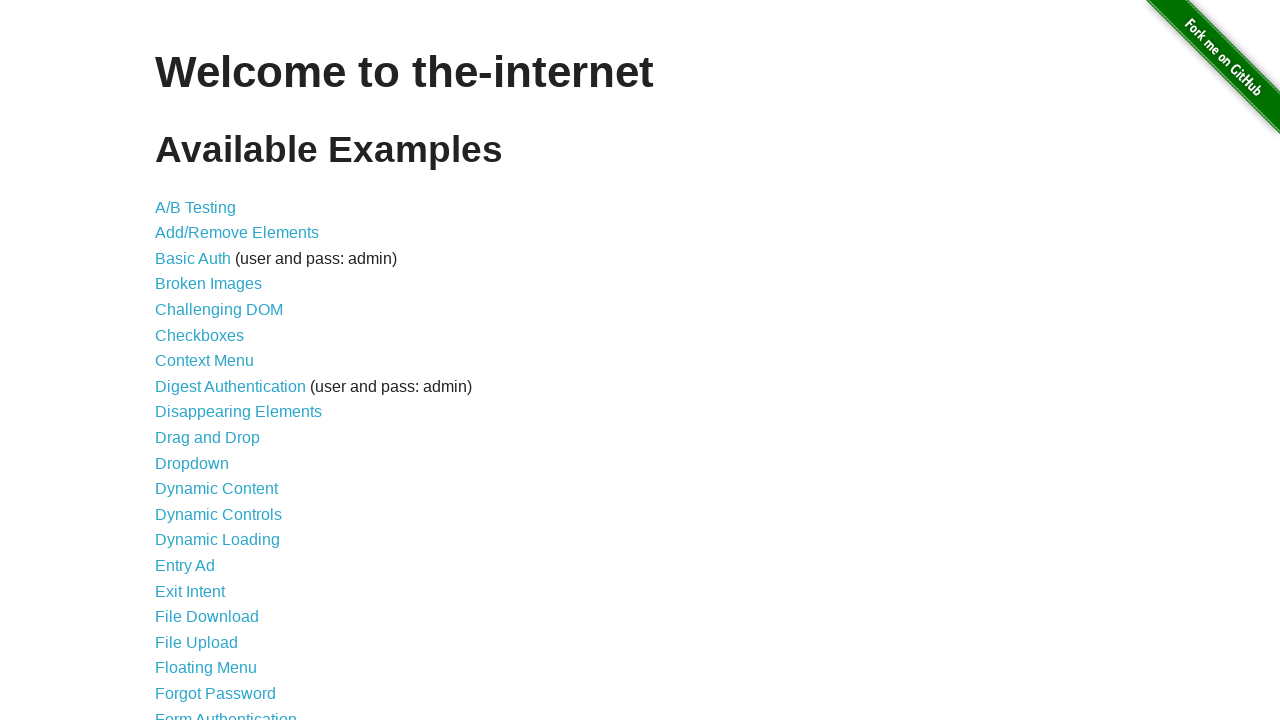

Clicked on Context Menu link at (204, 361) on text=Context Menu
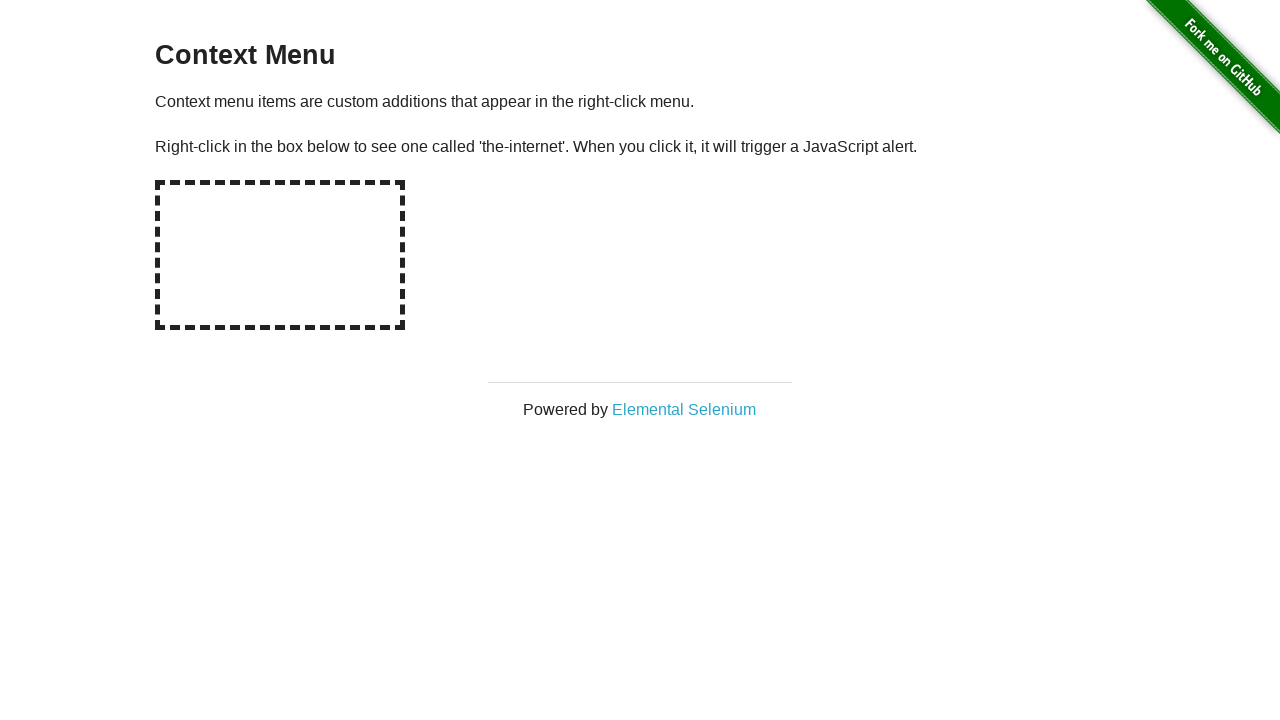

Right-clicked on the hot-spot area at (280, 255) on #hot-spot
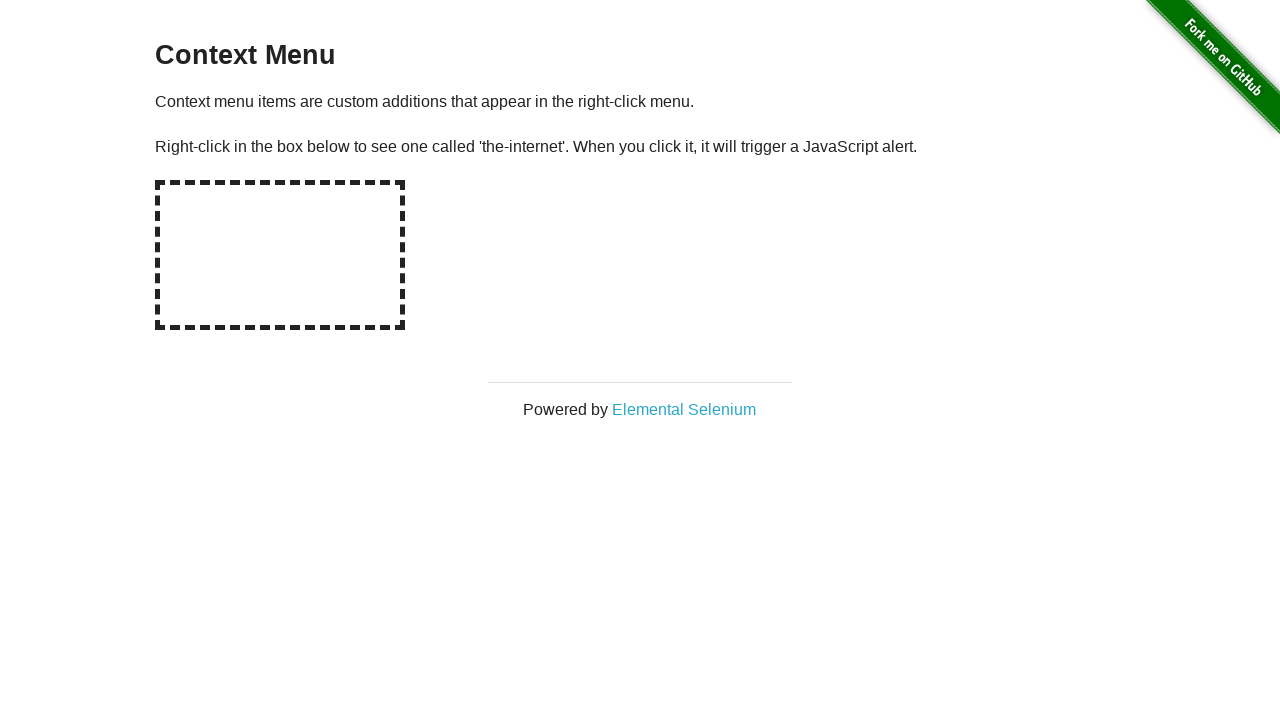

Set up dialog handler to accept alerts
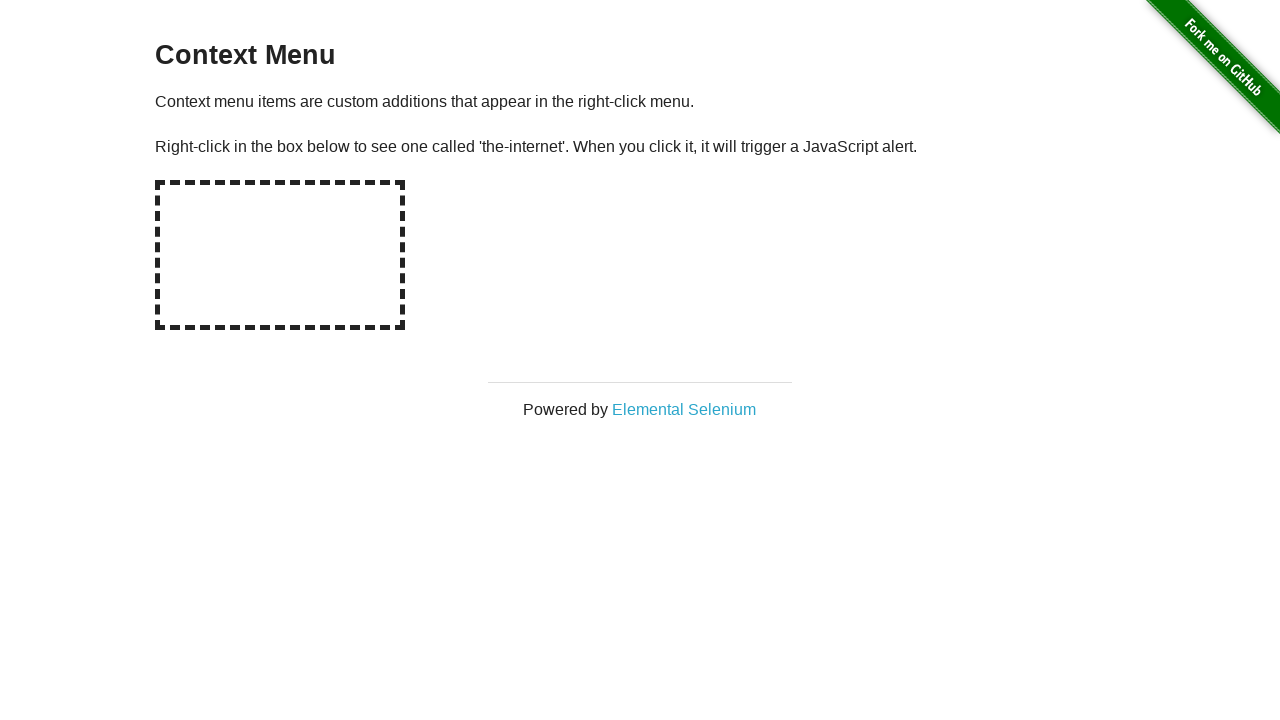

Right-clicked on hot-spot area to trigger alert dialog at (280, 255) on #hot-spot
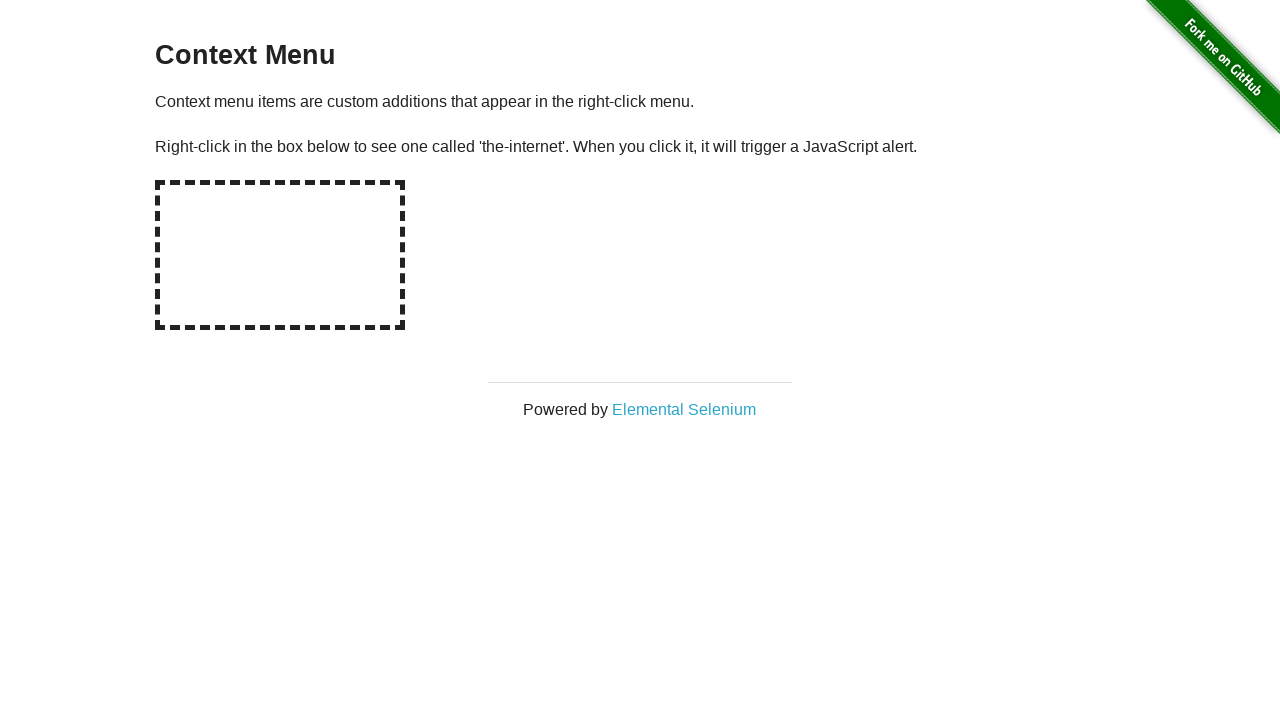

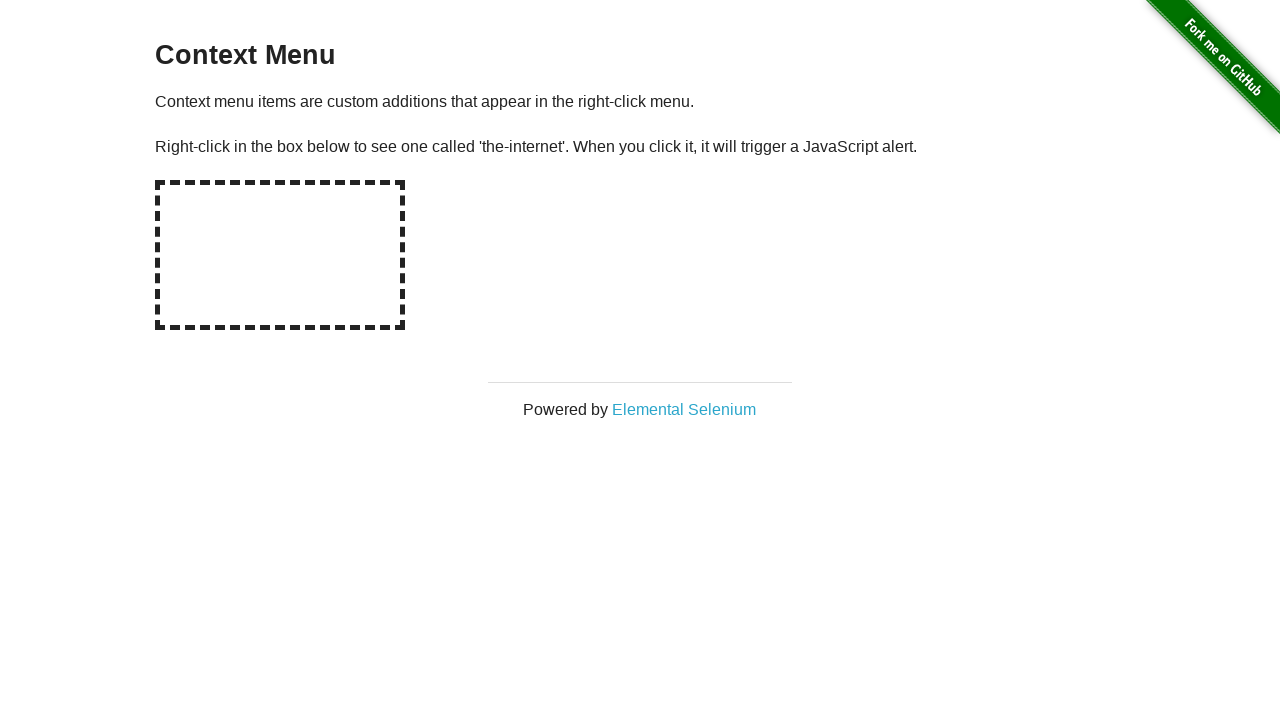